Tests login form behavior with a locked out user account to verify the account lockout error message

Starting URL: https://www.saucedemo.com

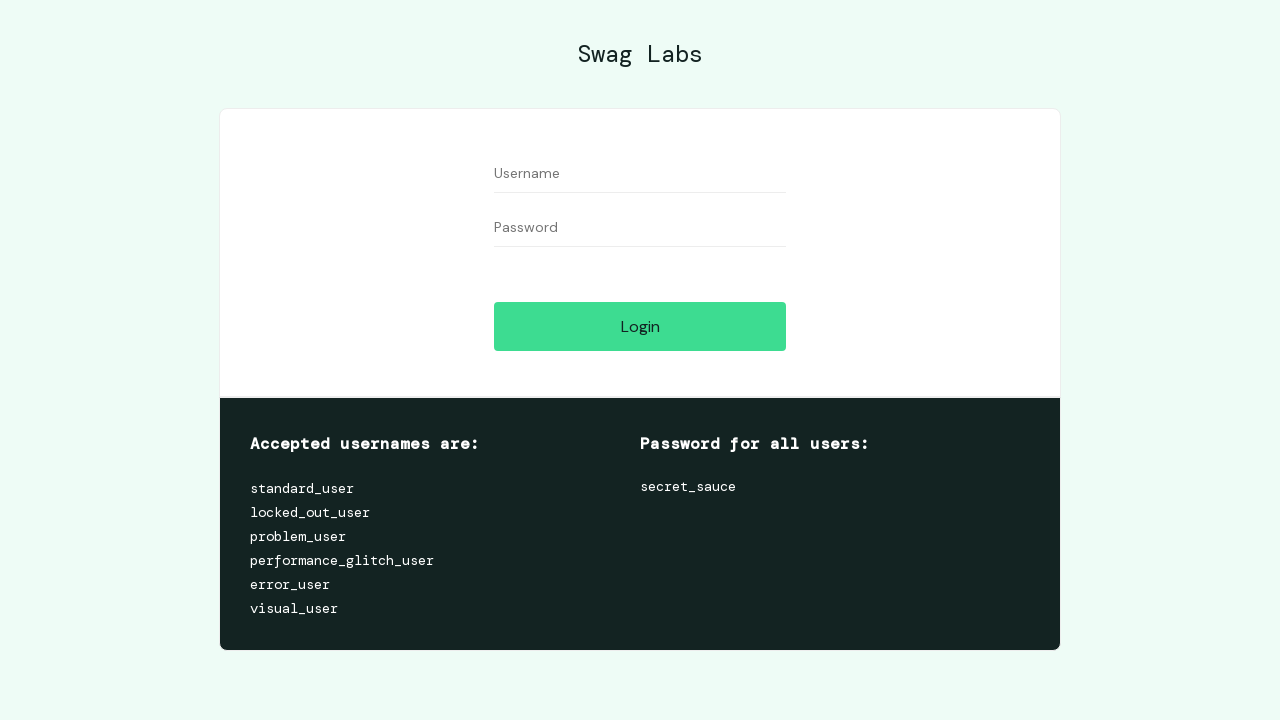

Username field became visible
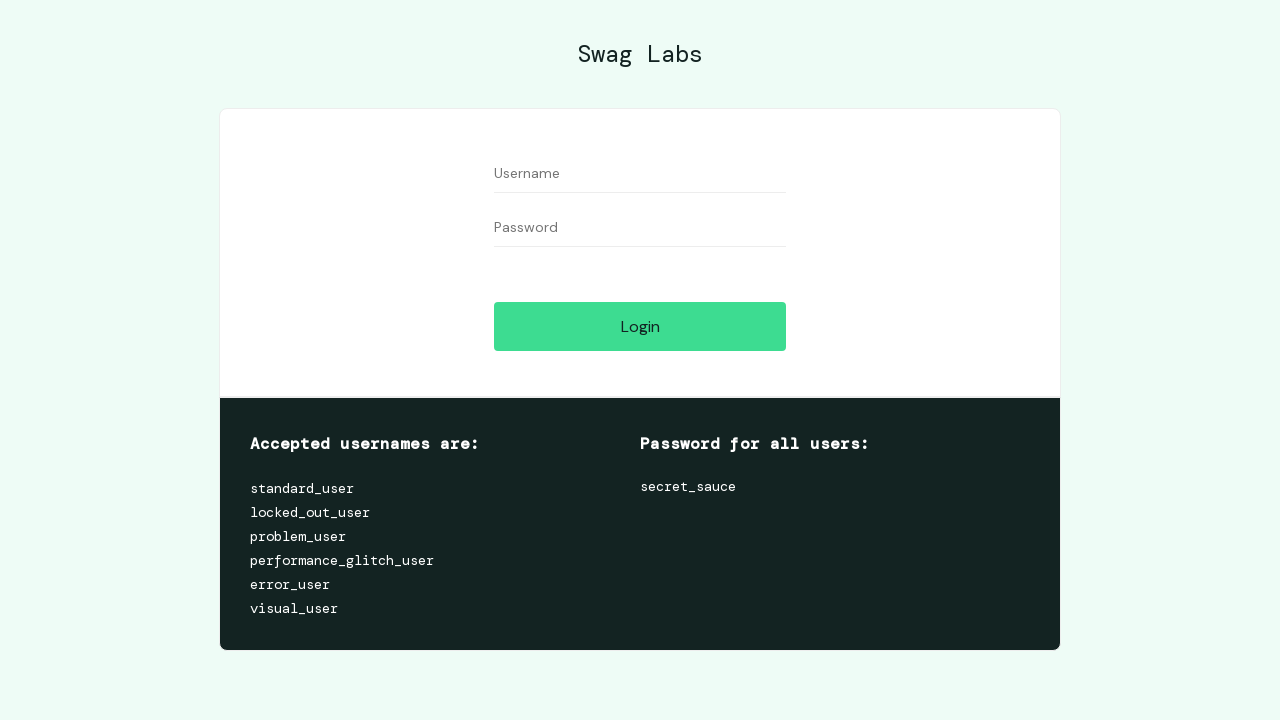

Filled username field with 'locked_out_user' on #user-name
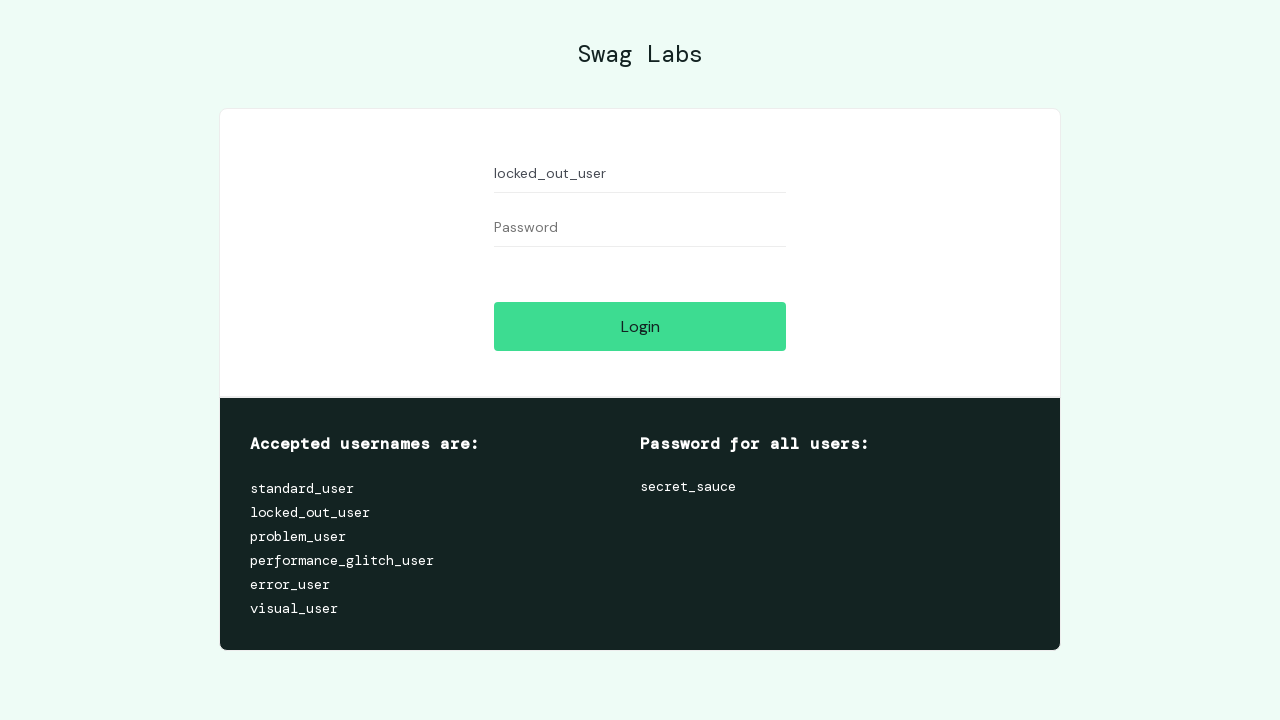

Password field became visible
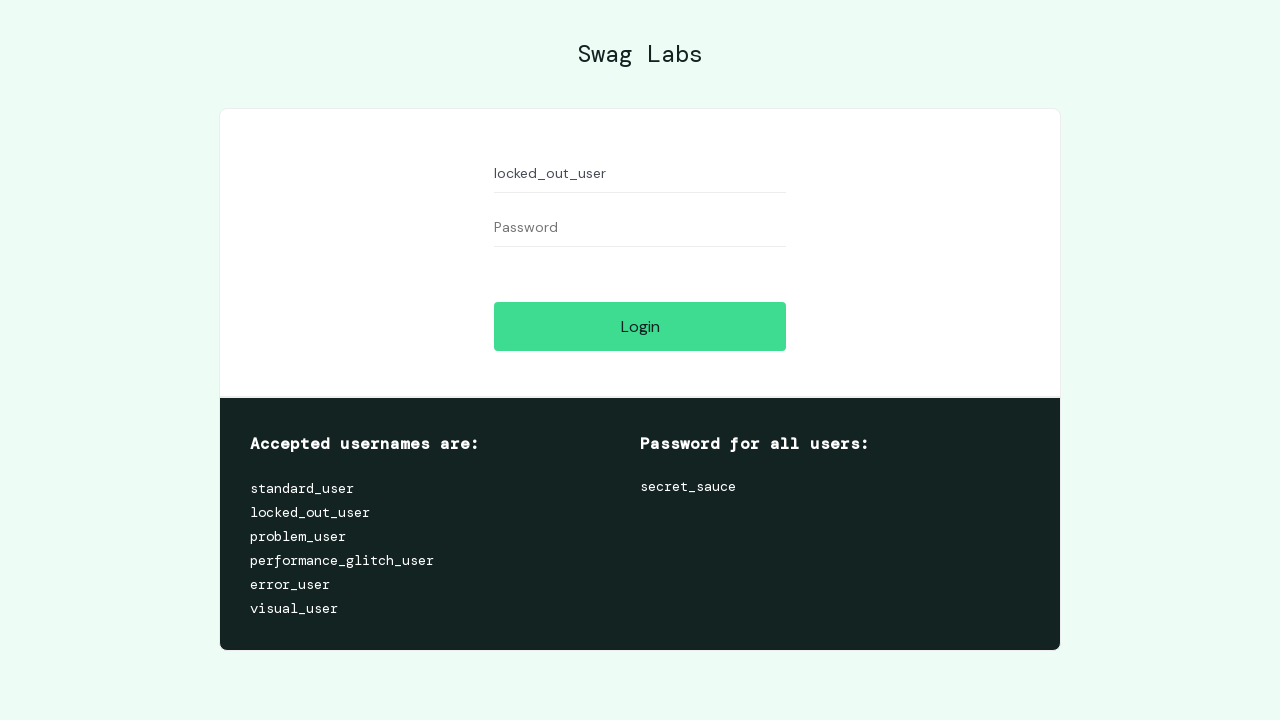

Filled password field with 'secret_sauce' on #password
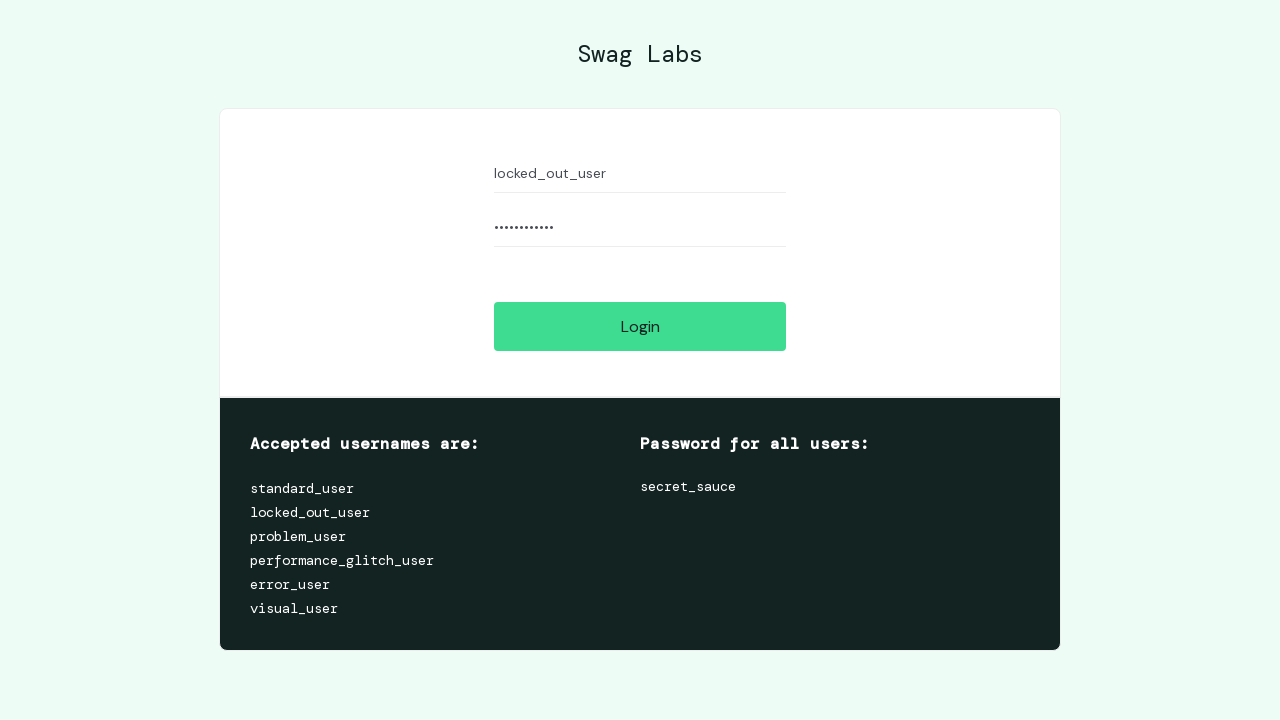

Clicked login button at (640, 326) on #login-button
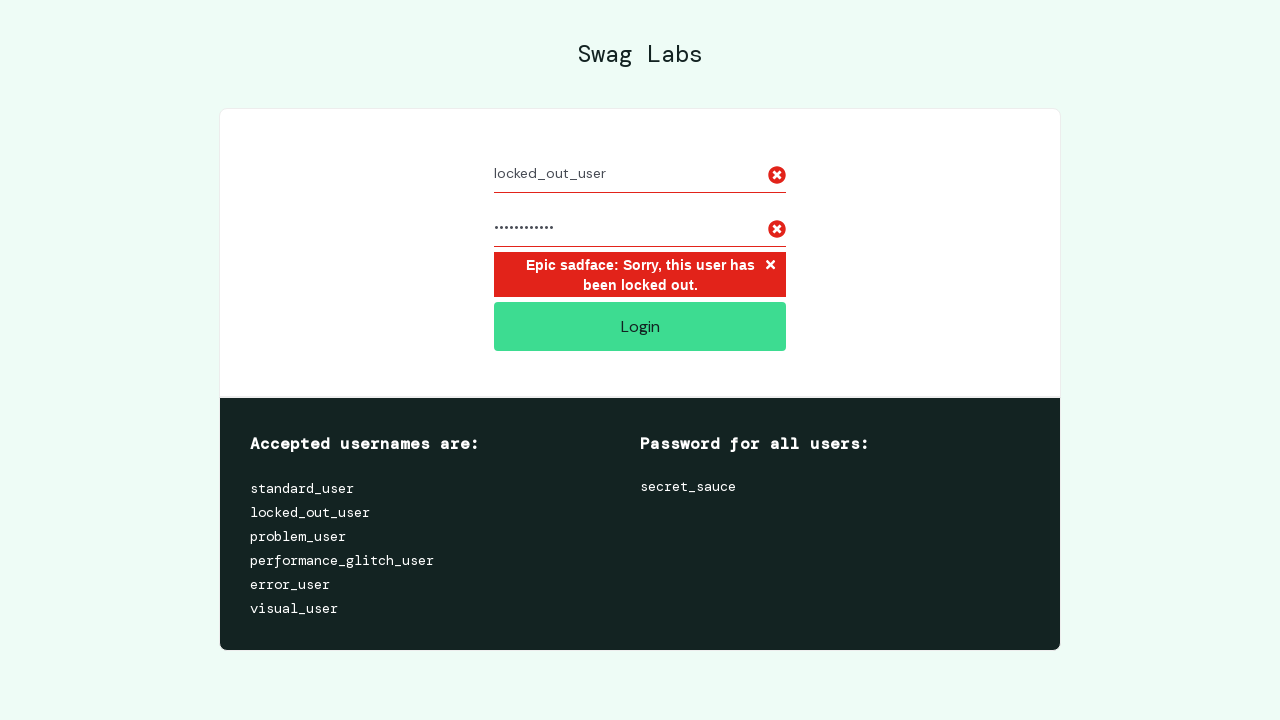

Account lockout error message displayed
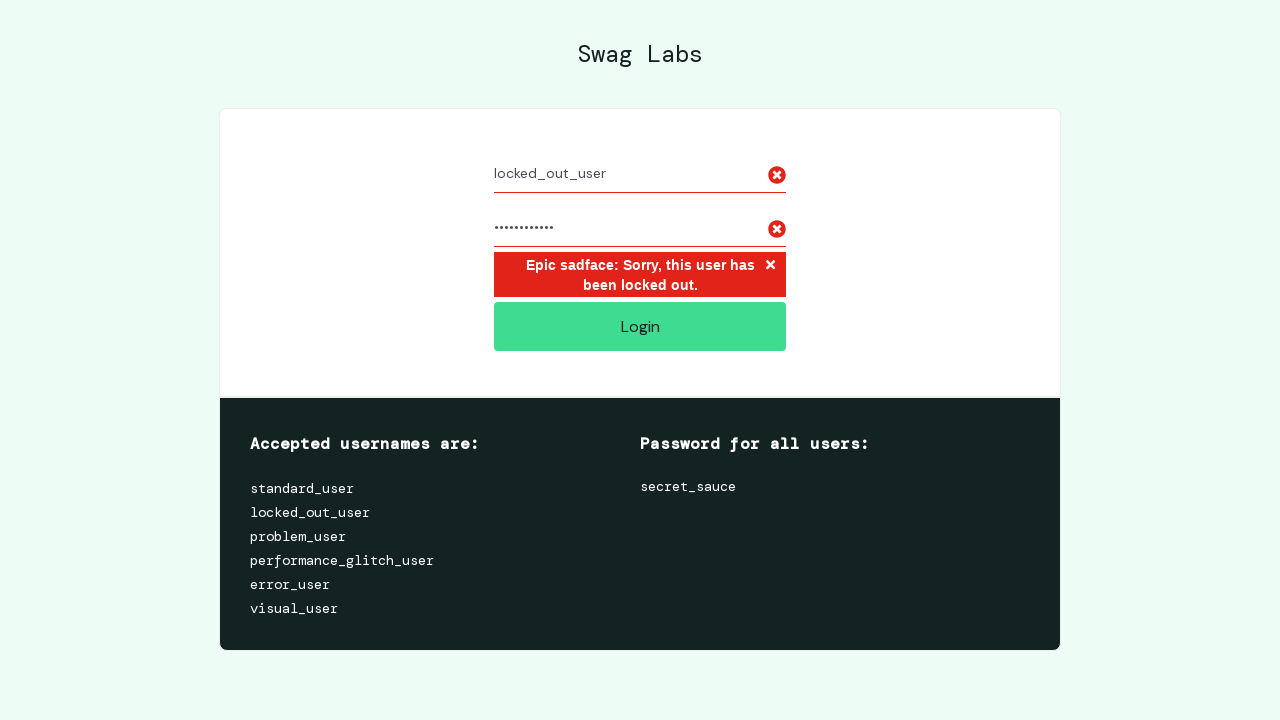

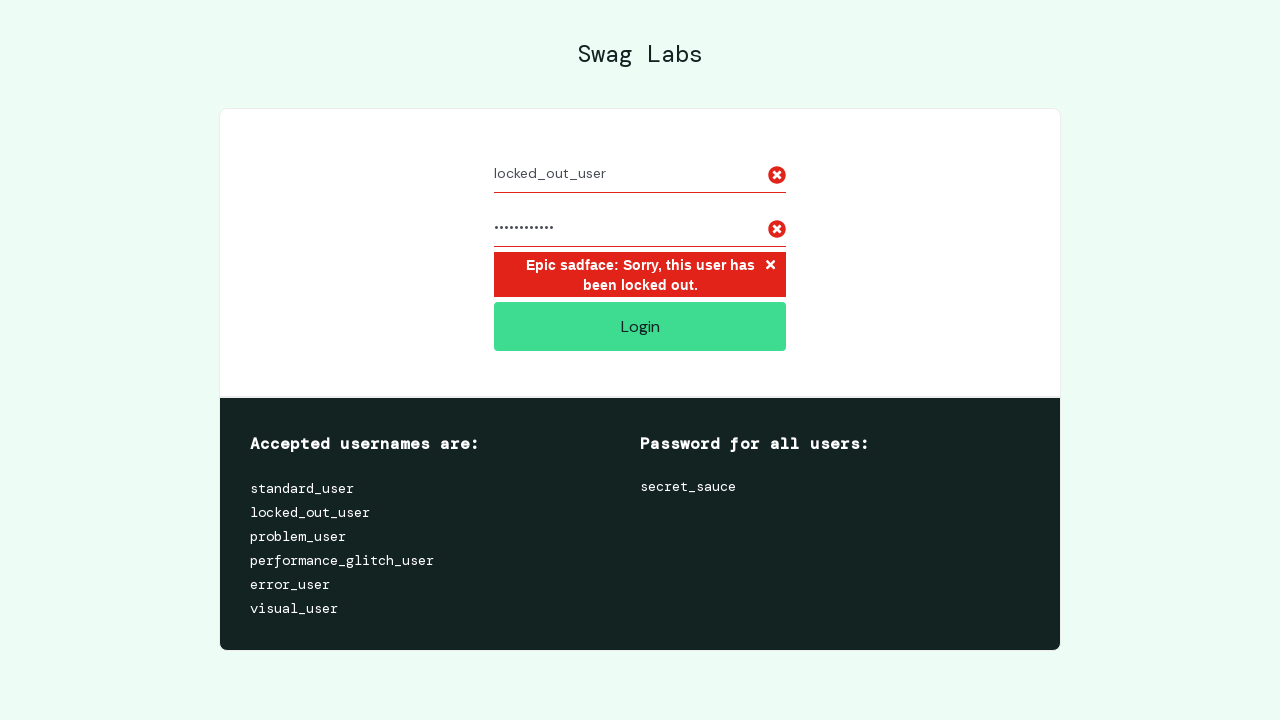